Tests iframe interaction by switching to an iframe, extracting code text, and entering it in the main page

Starting URL: https://savkk.github.io/selenium-practice/

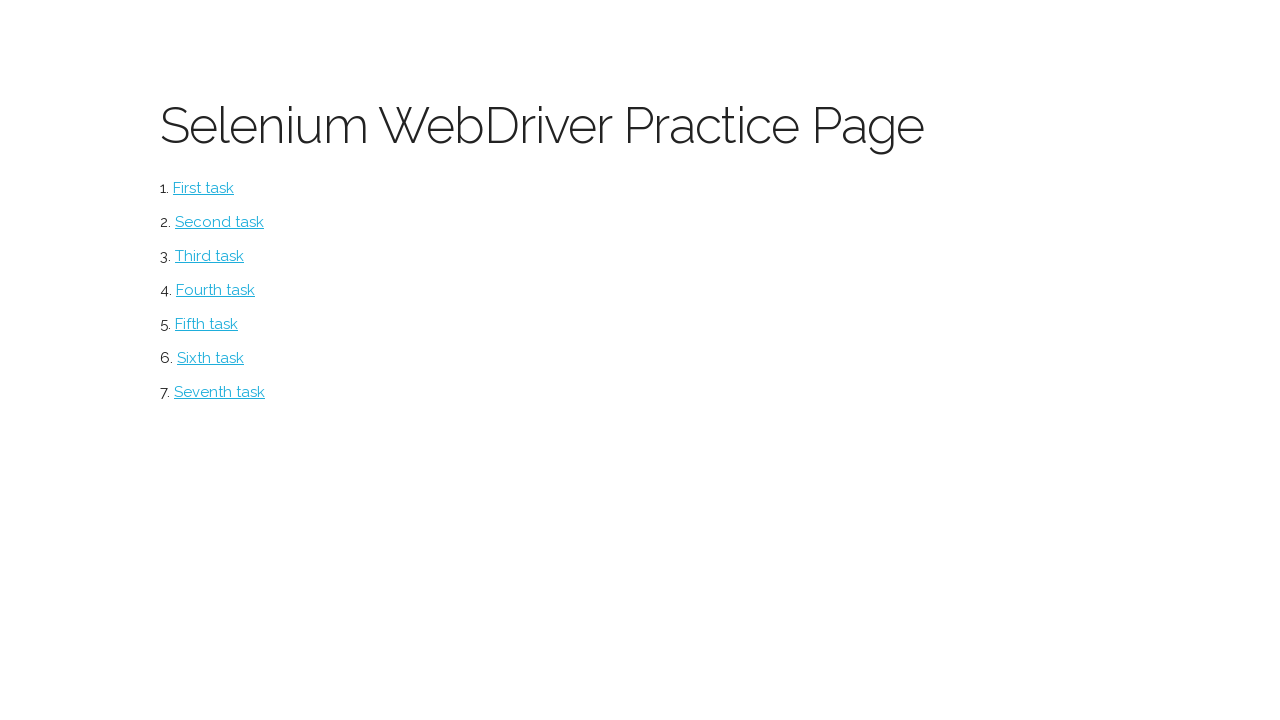

Clicked iframe button to navigate to iframe page at (206, 324) on #iframe
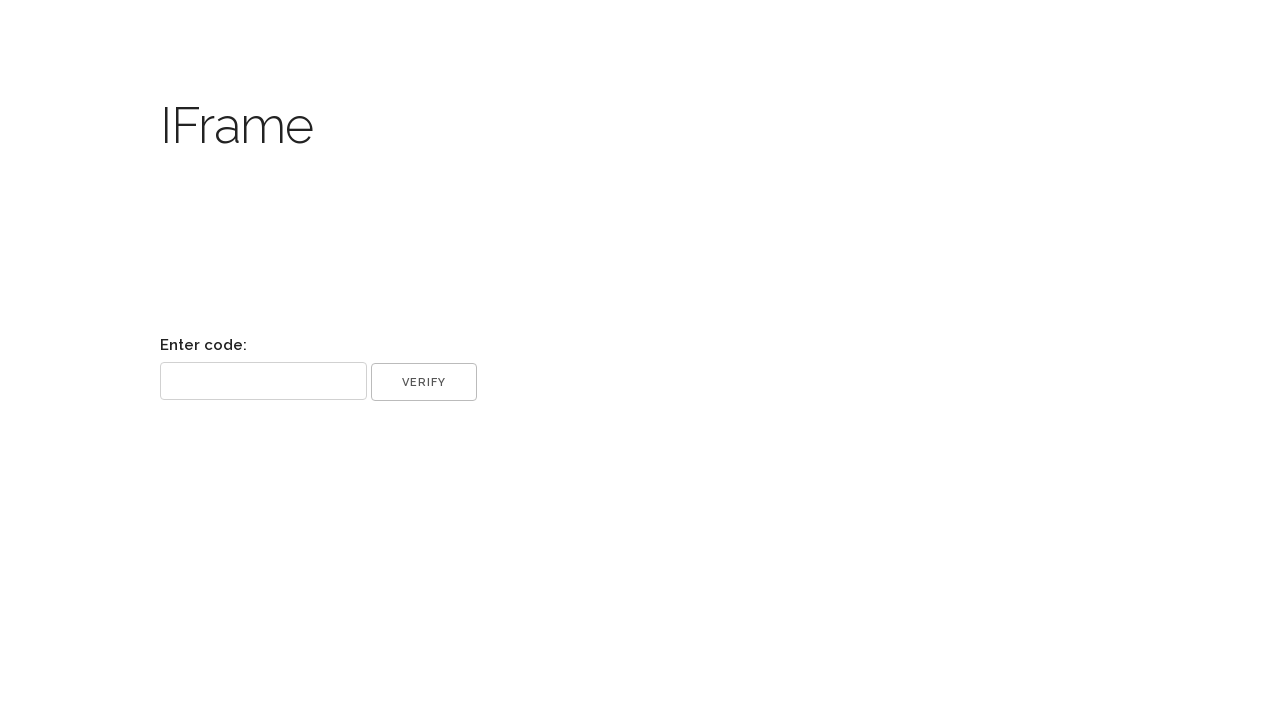

Switched to code-frame iframe
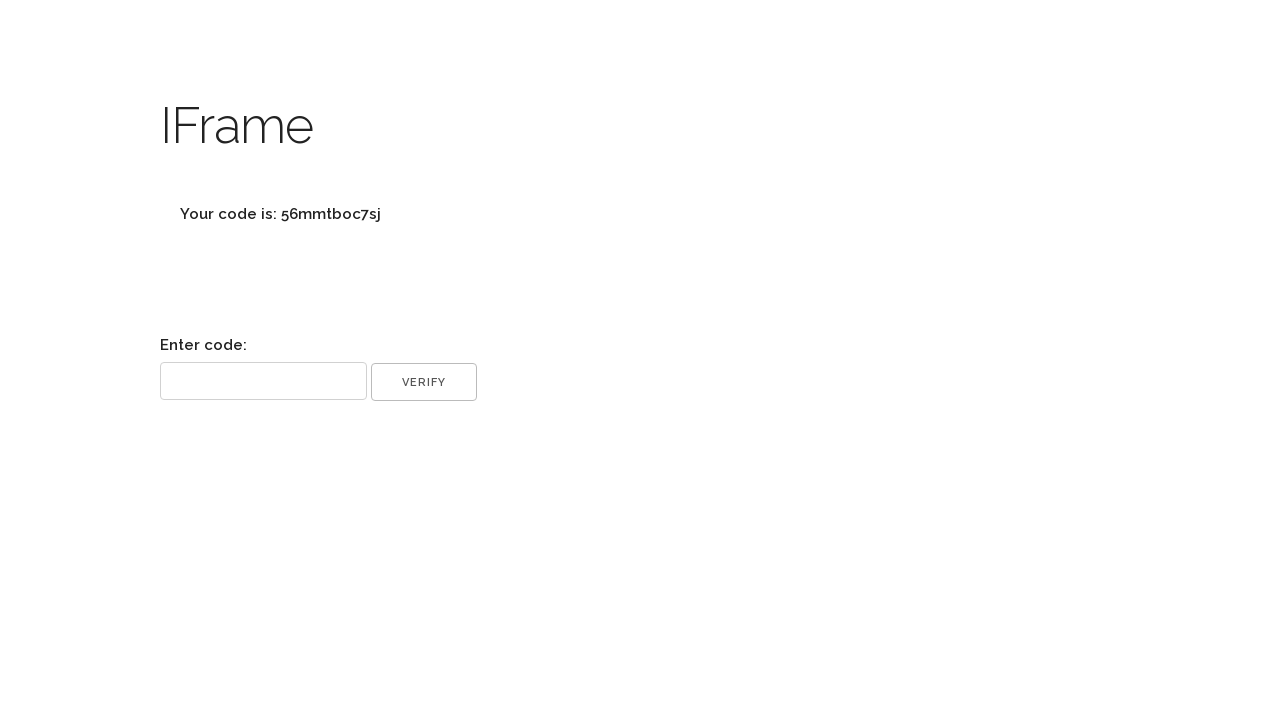

Located code element in iframe
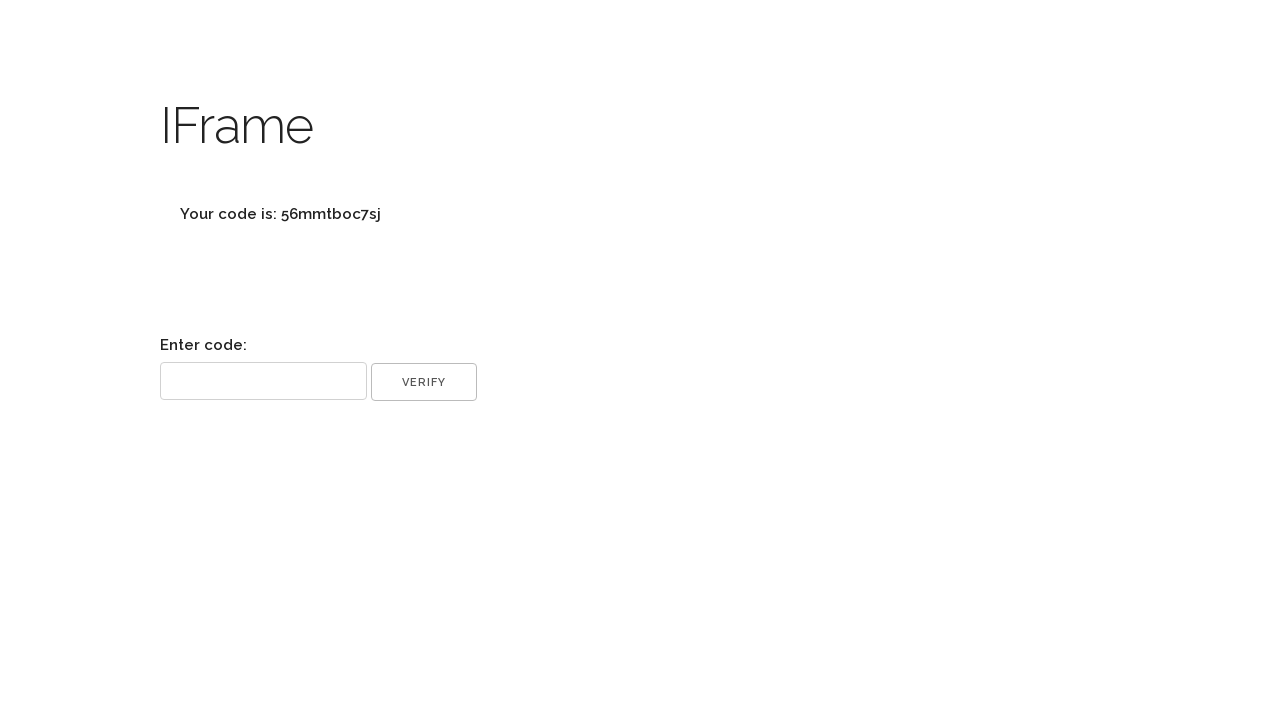

Extracted text content from code element
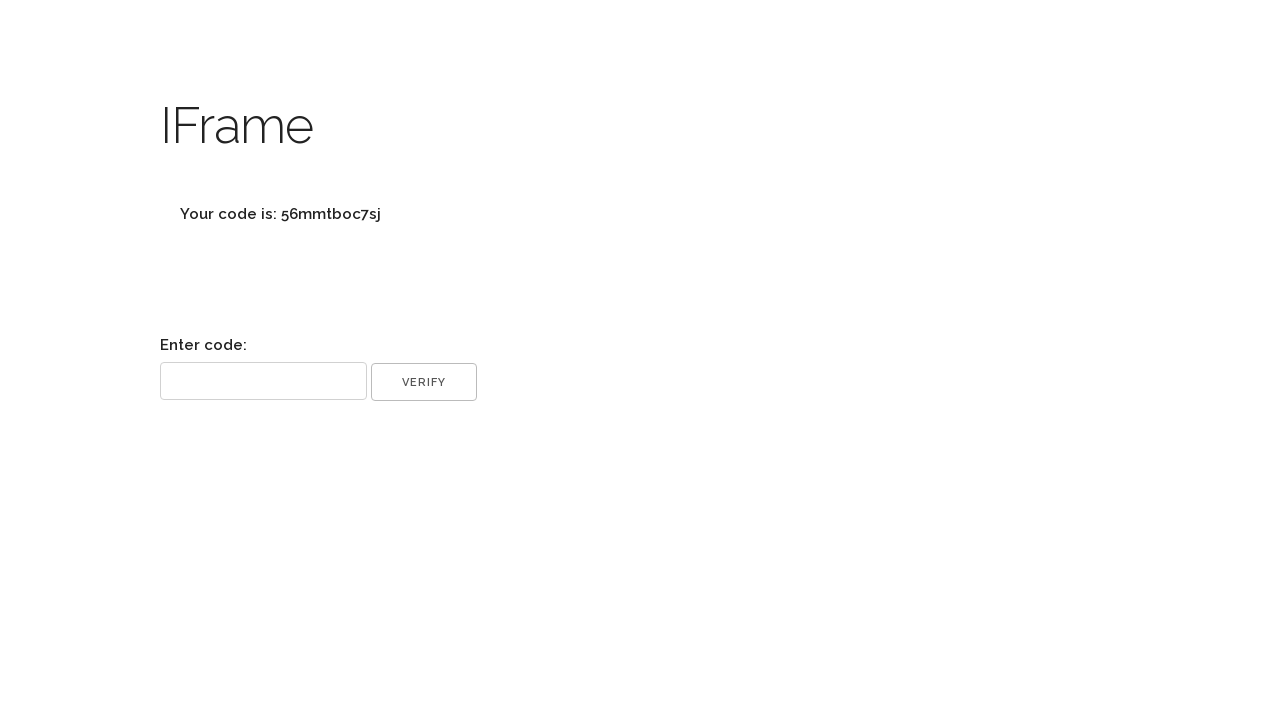

Parsed code from text: 56mmtboc7sj
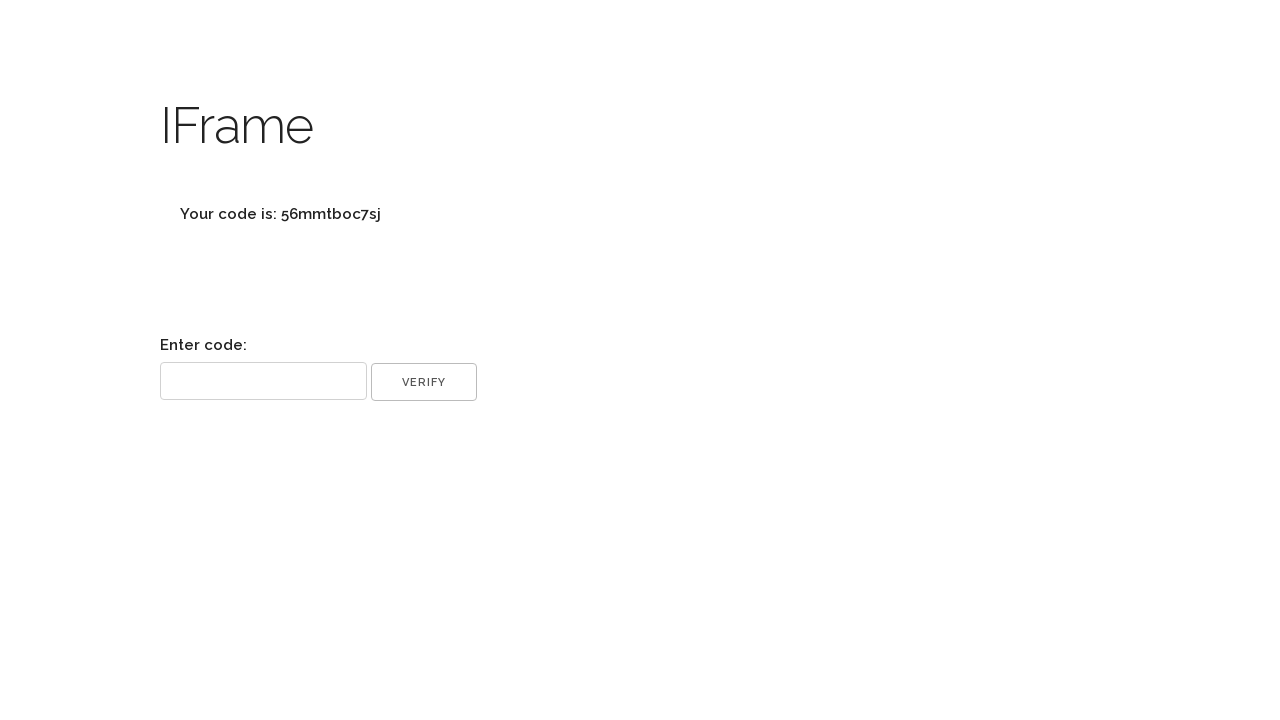

Filled code input field with extracted code on input[name='code']
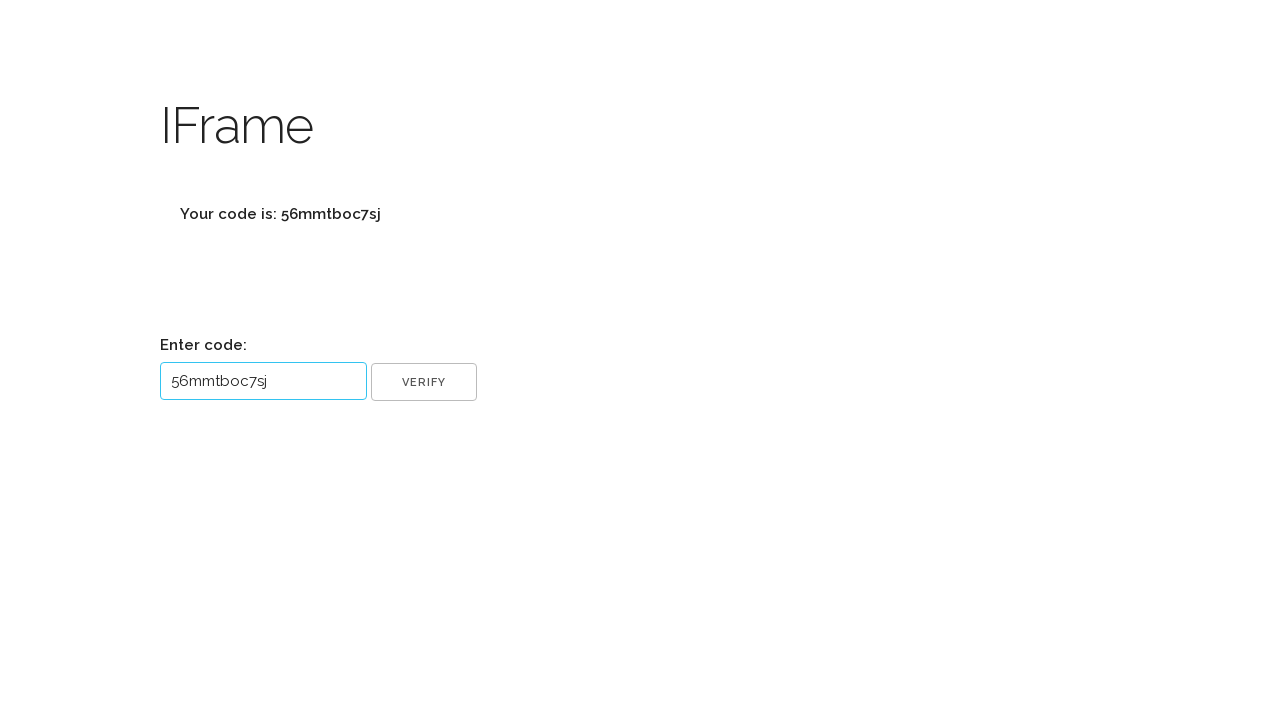

Clicked OK button to submit code at (424, 382) on input[name='ok']
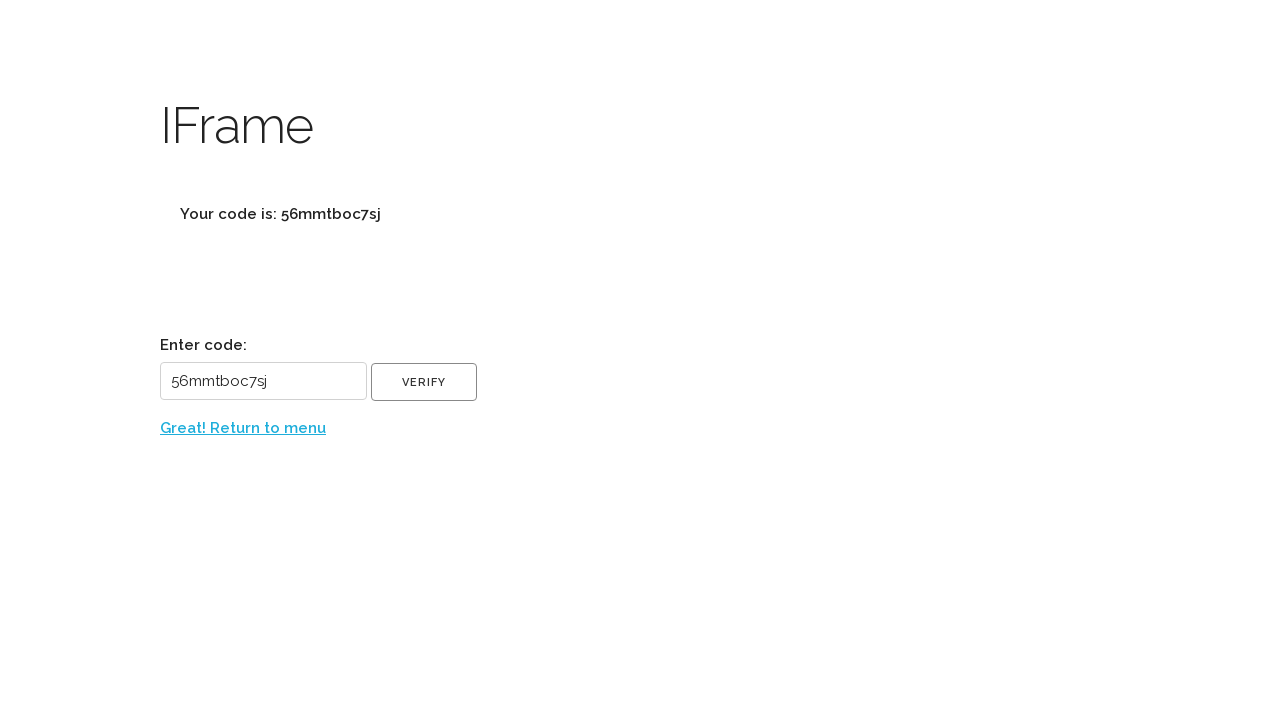

Clicked 'Great! Return to menu' link at (243, 428) on xpath=//a[.='Great! Return to menu']
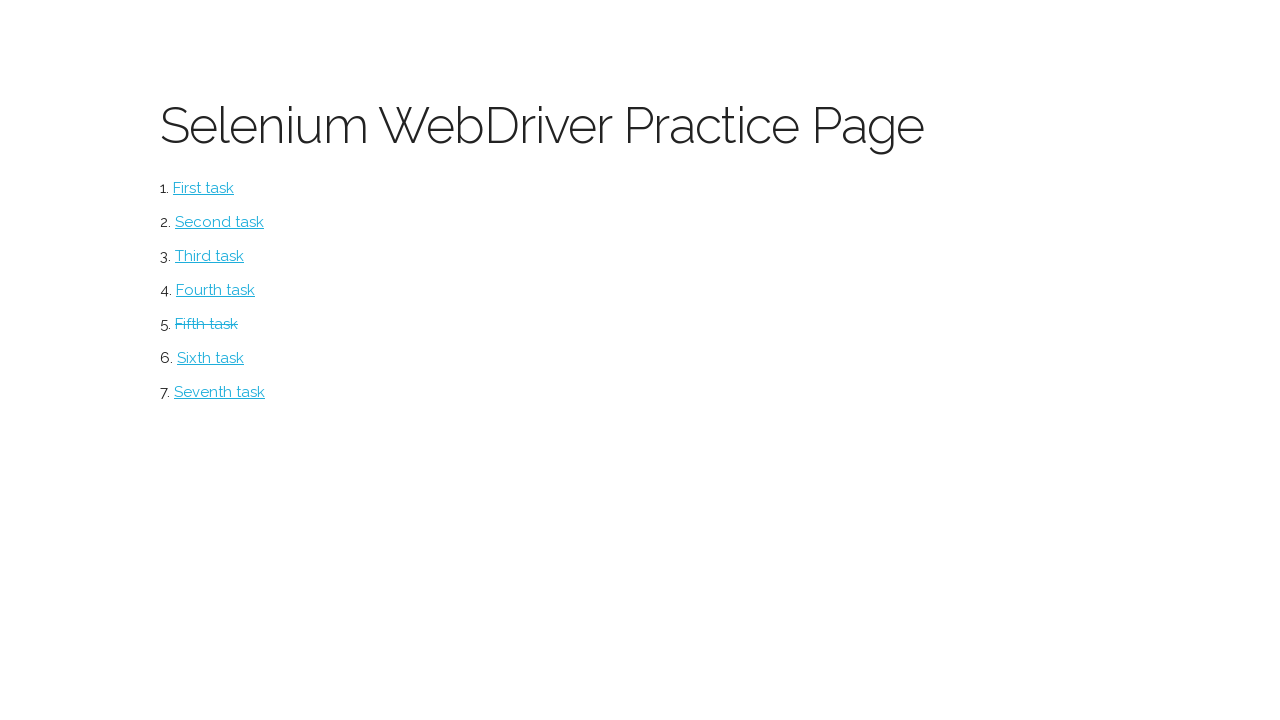

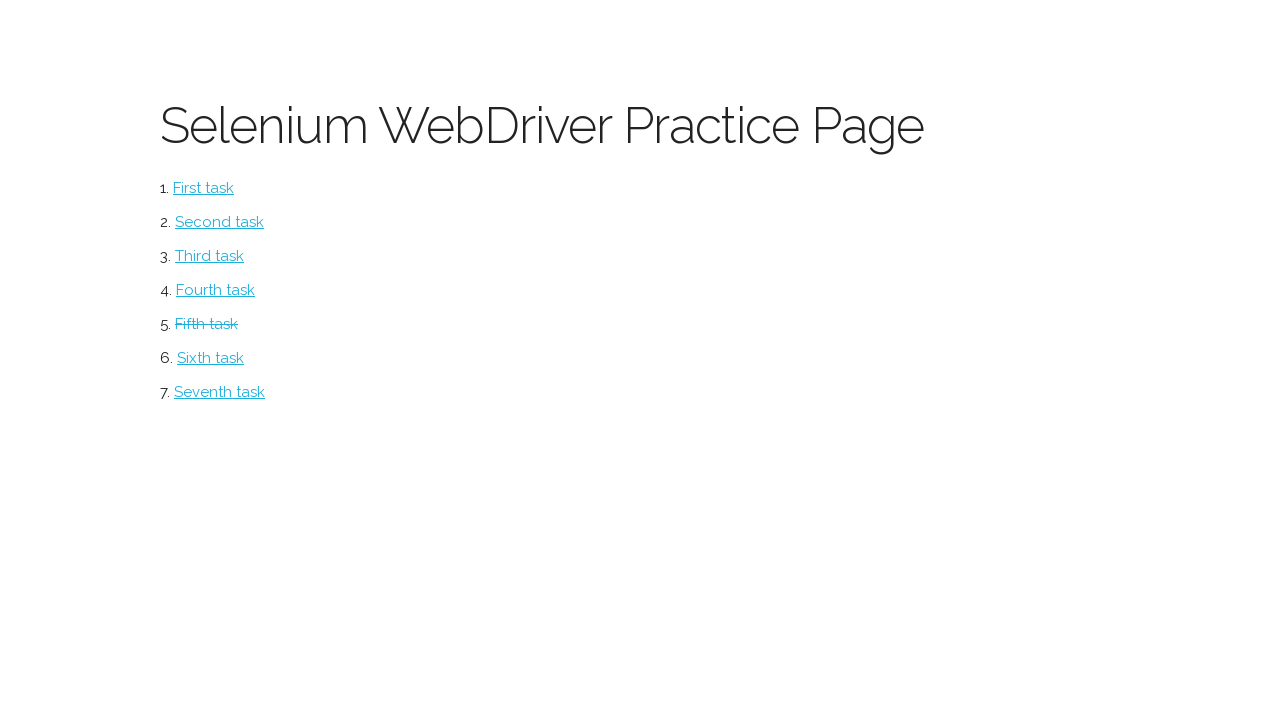